Tests filtering to display only active (non-completed) items

Starting URL: https://demo.playwright.dev/todomvc

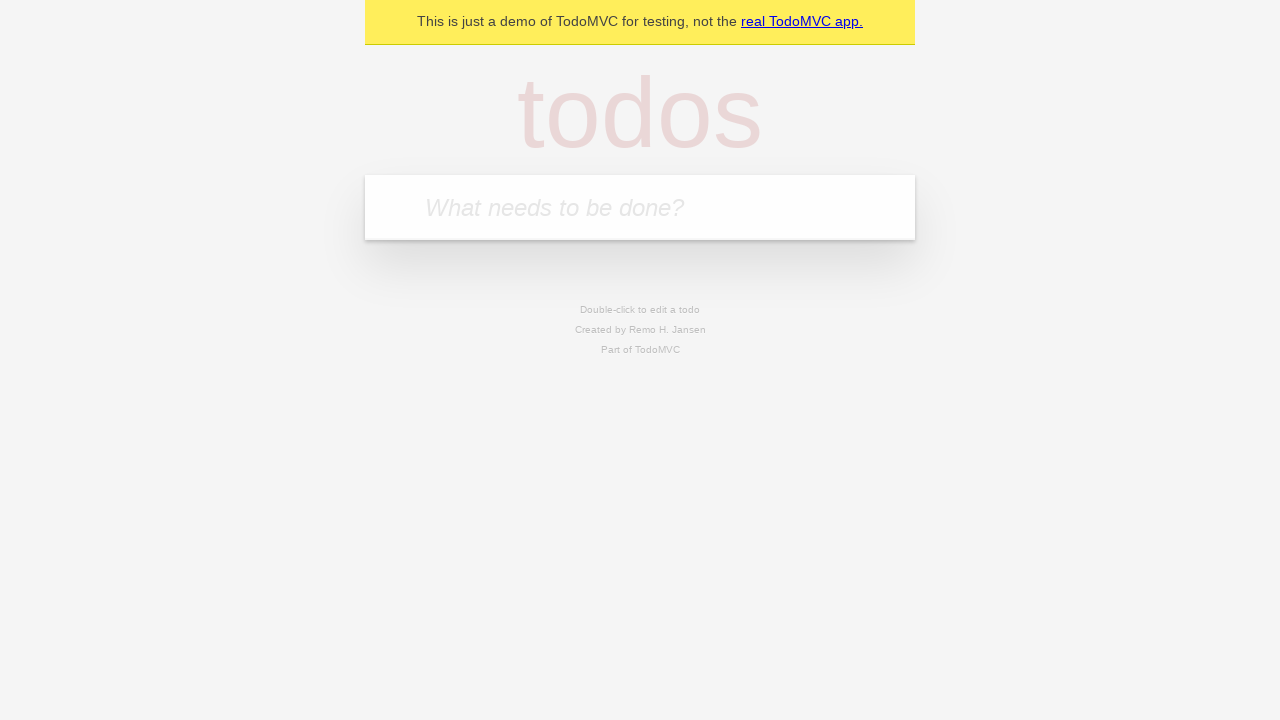

Filled new todo input with 'buy some cheese' on .new-todo
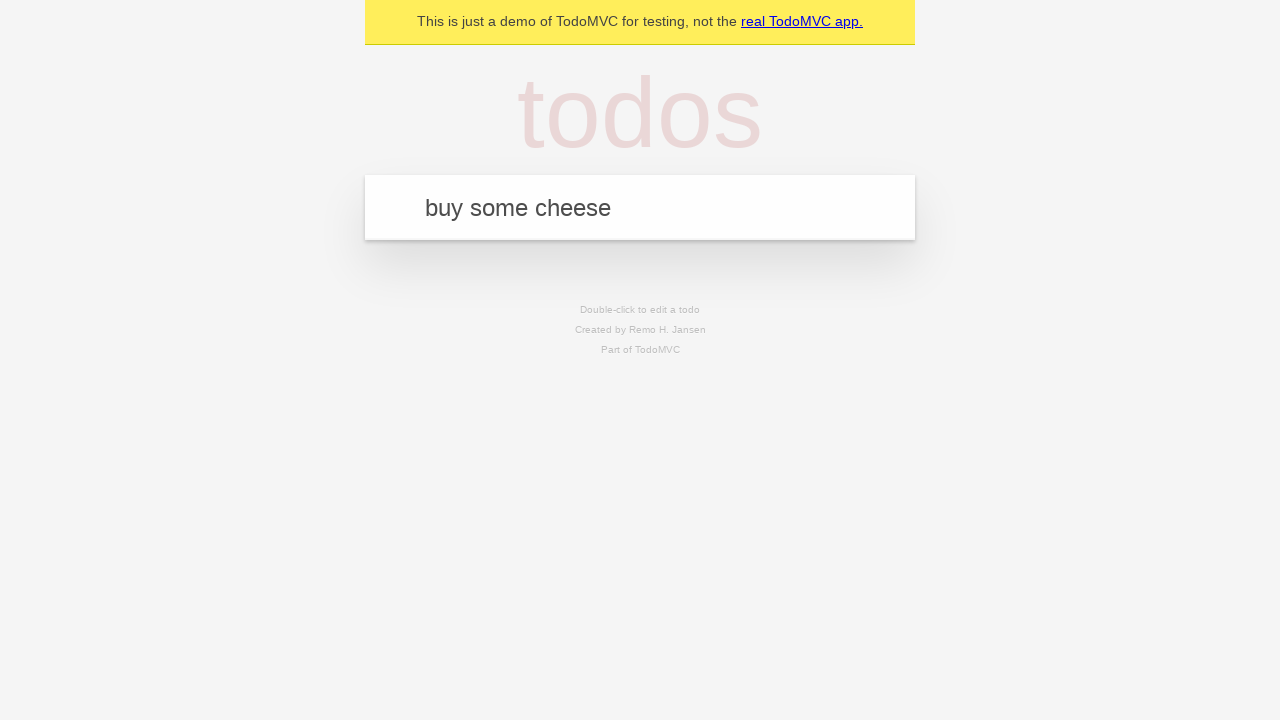

Pressed Enter to add first todo item on .new-todo
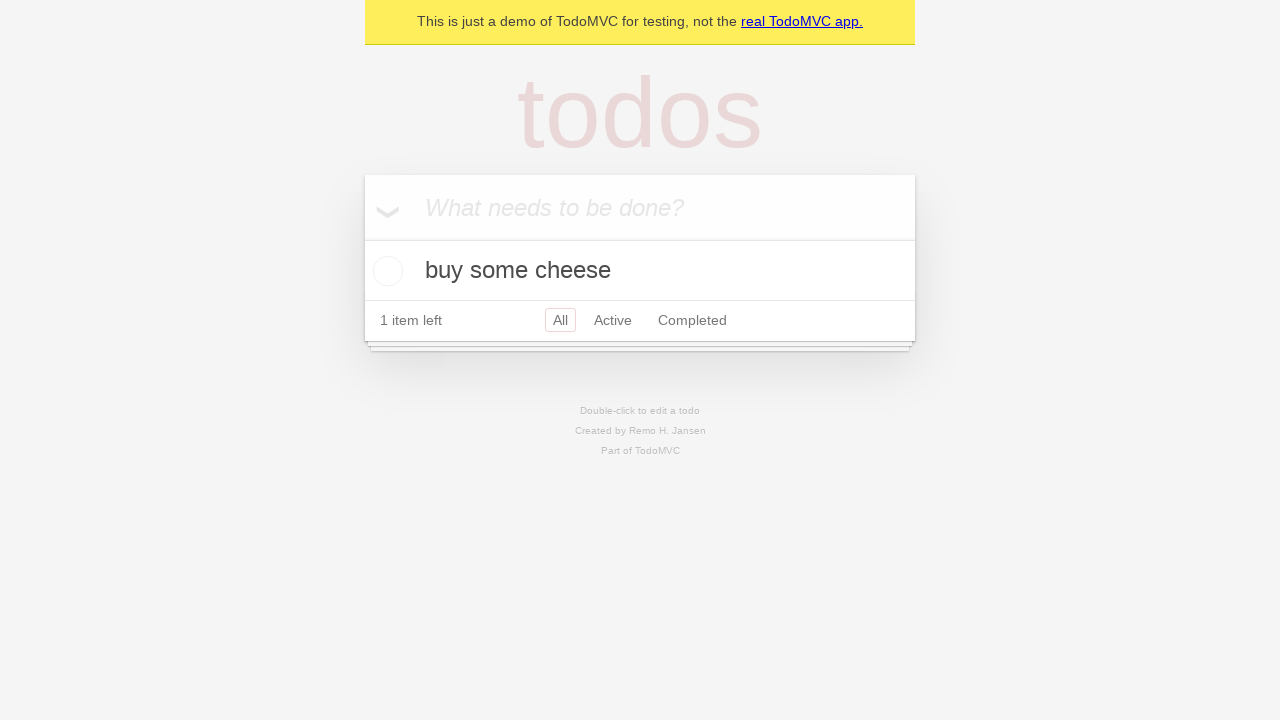

Filled new todo input with 'feed the cat' on .new-todo
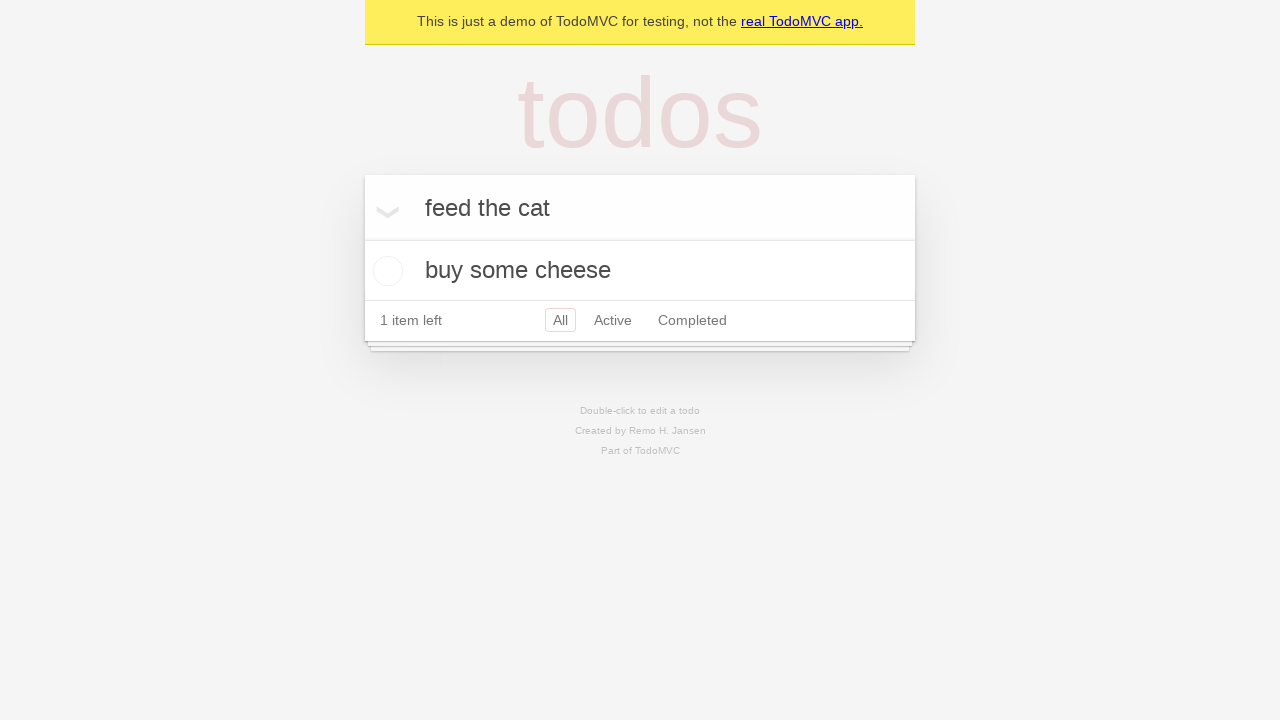

Pressed Enter to add second todo item on .new-todo
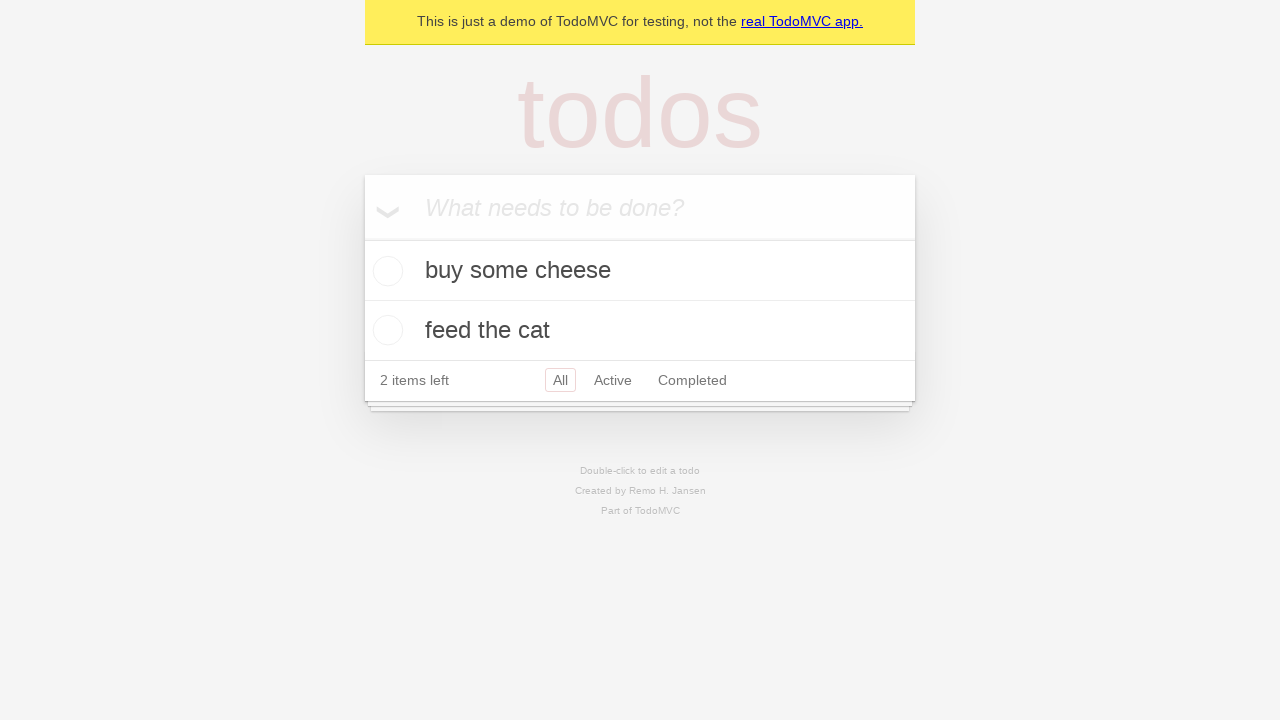

Filled new todo input with 'book a doctors appointment' on .new-todo
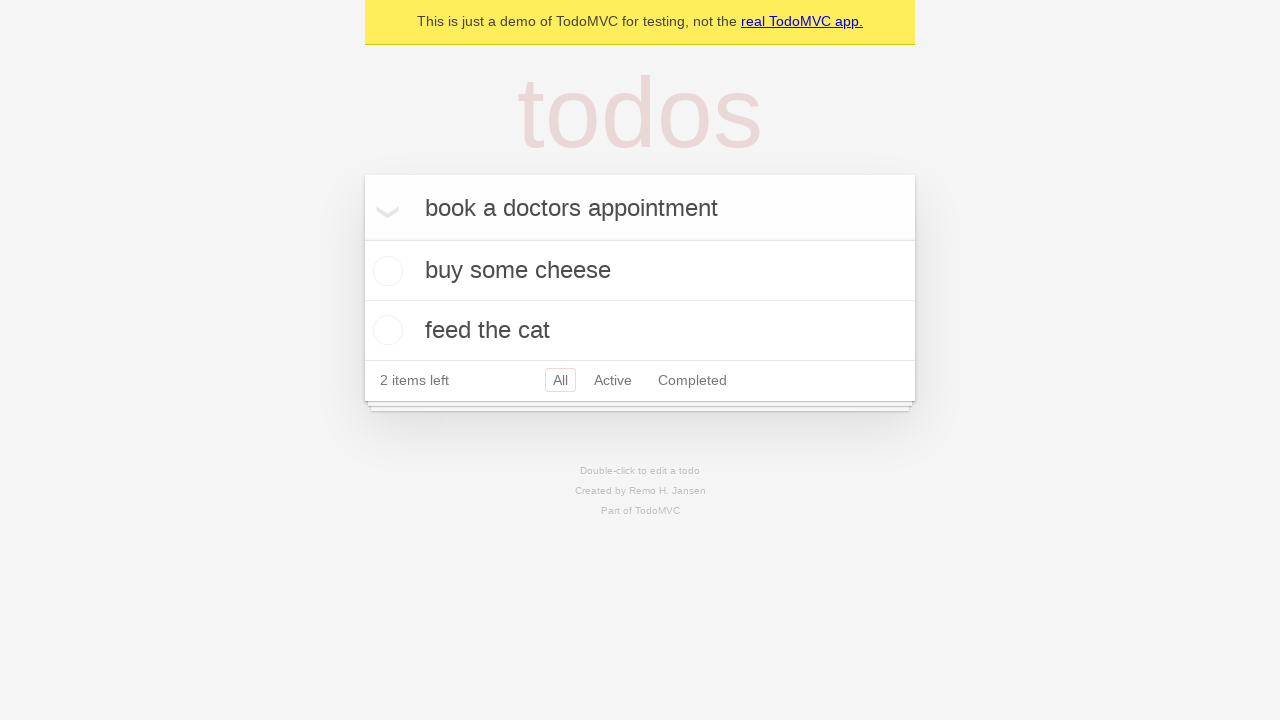

Pressed Enter to add third todo item on .new-todo
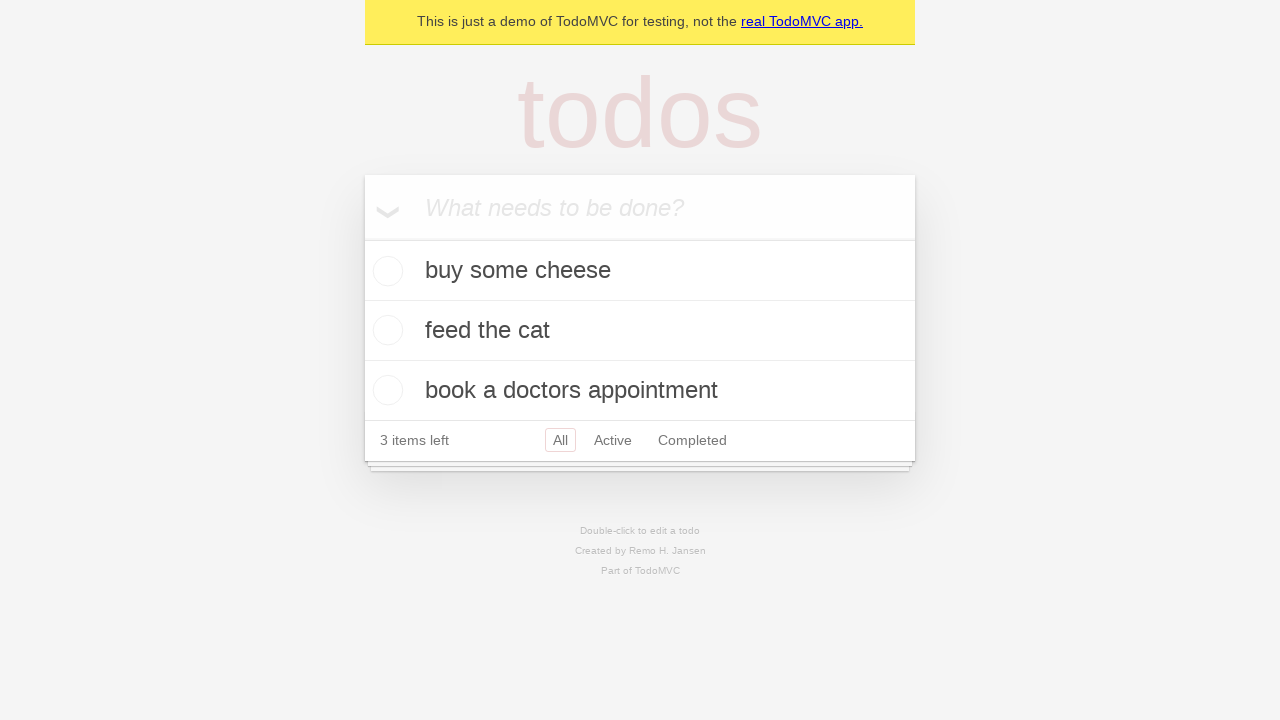

Waited for all three todo items to appear in the list
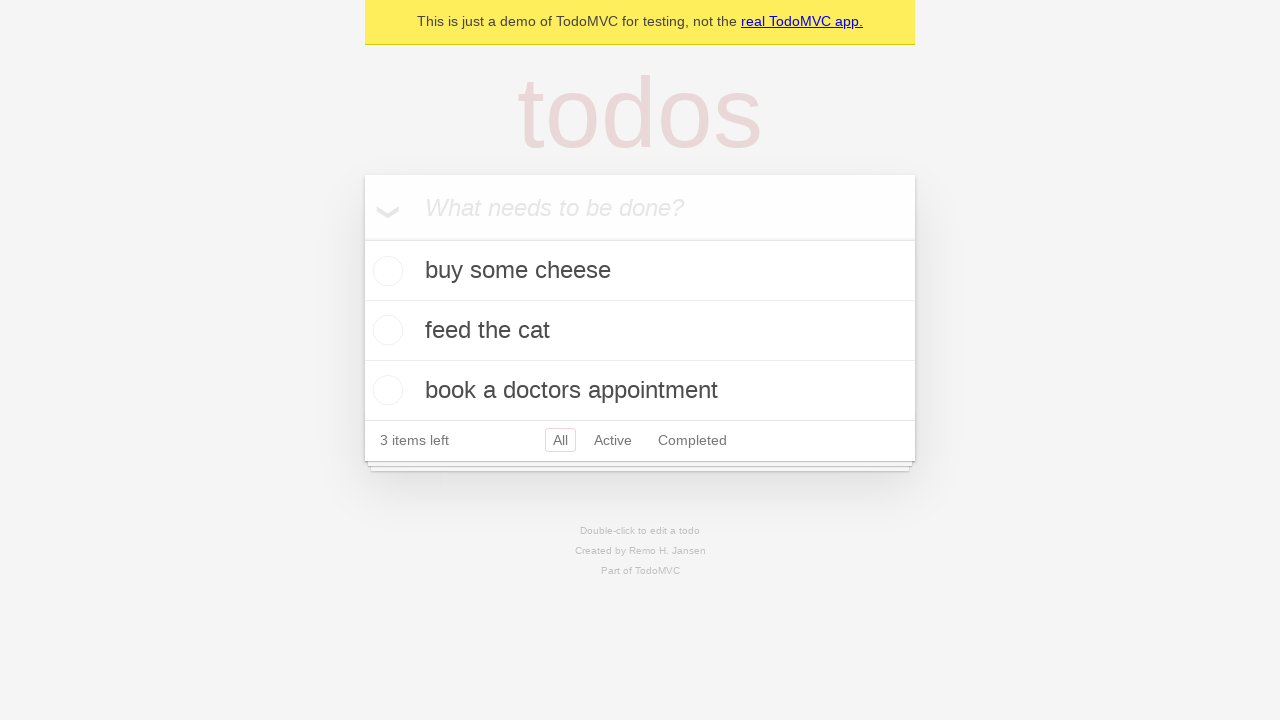

Checked the second todo item to mark it as completed at (385, 330) on .todo-list li .toggle >> nth=1
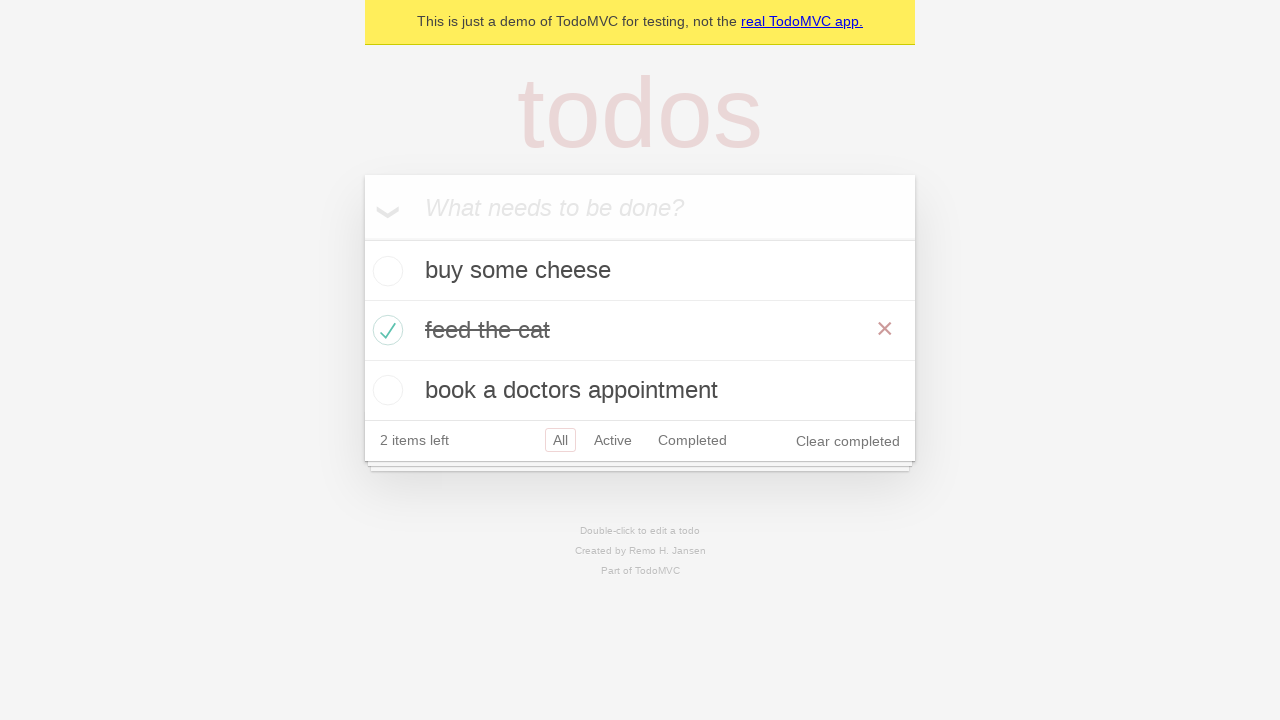

Clicked the Active filter to display only non-completed items at (613, 440) on .filters >> text=Active
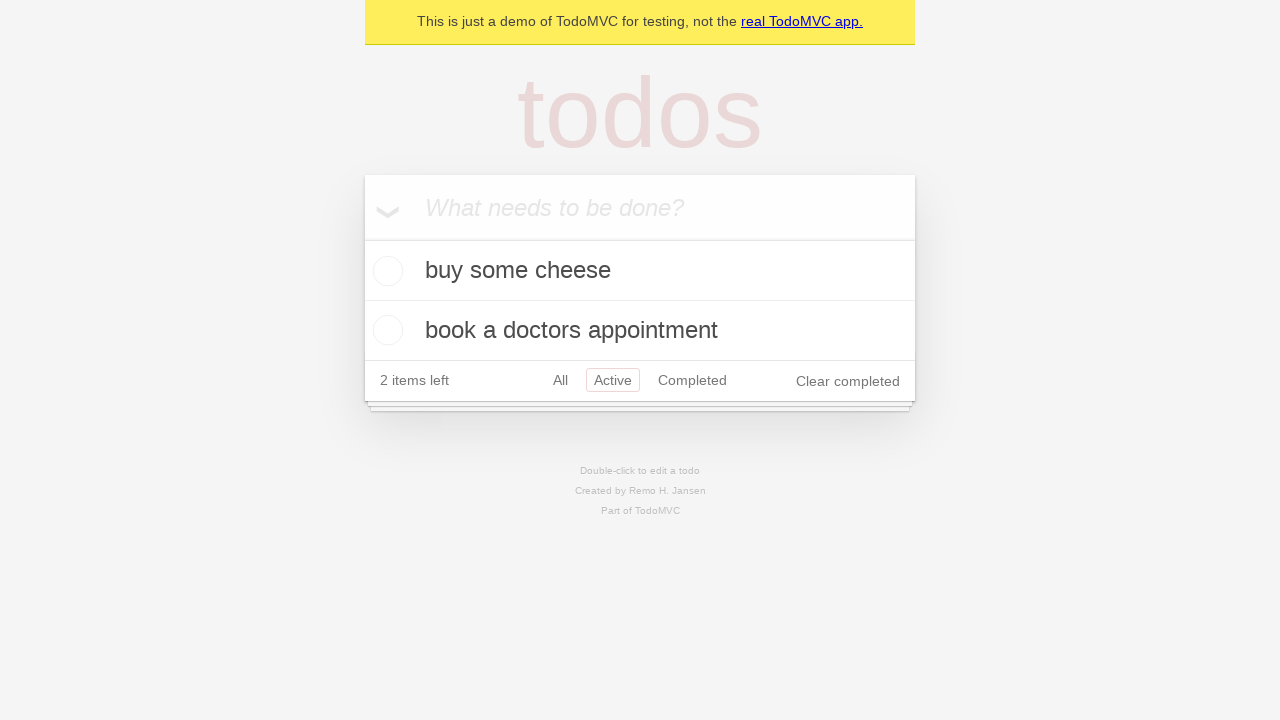

Waited for filter to apply and UI to update
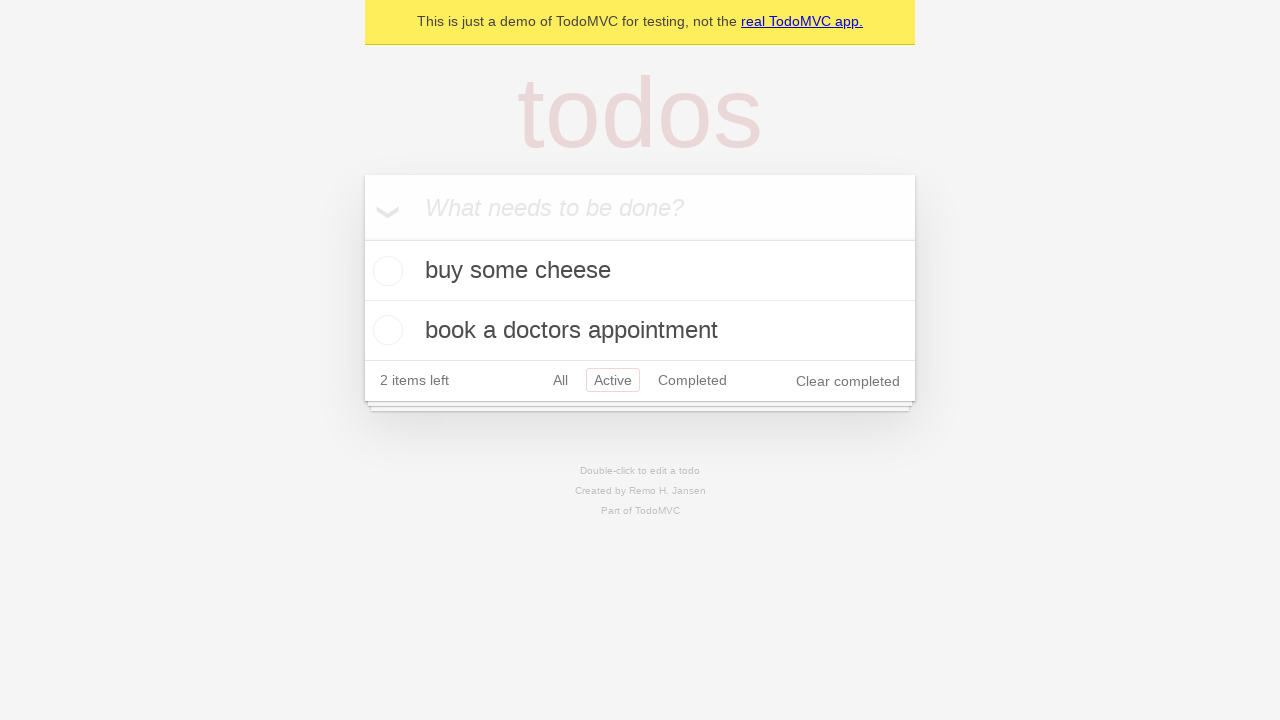

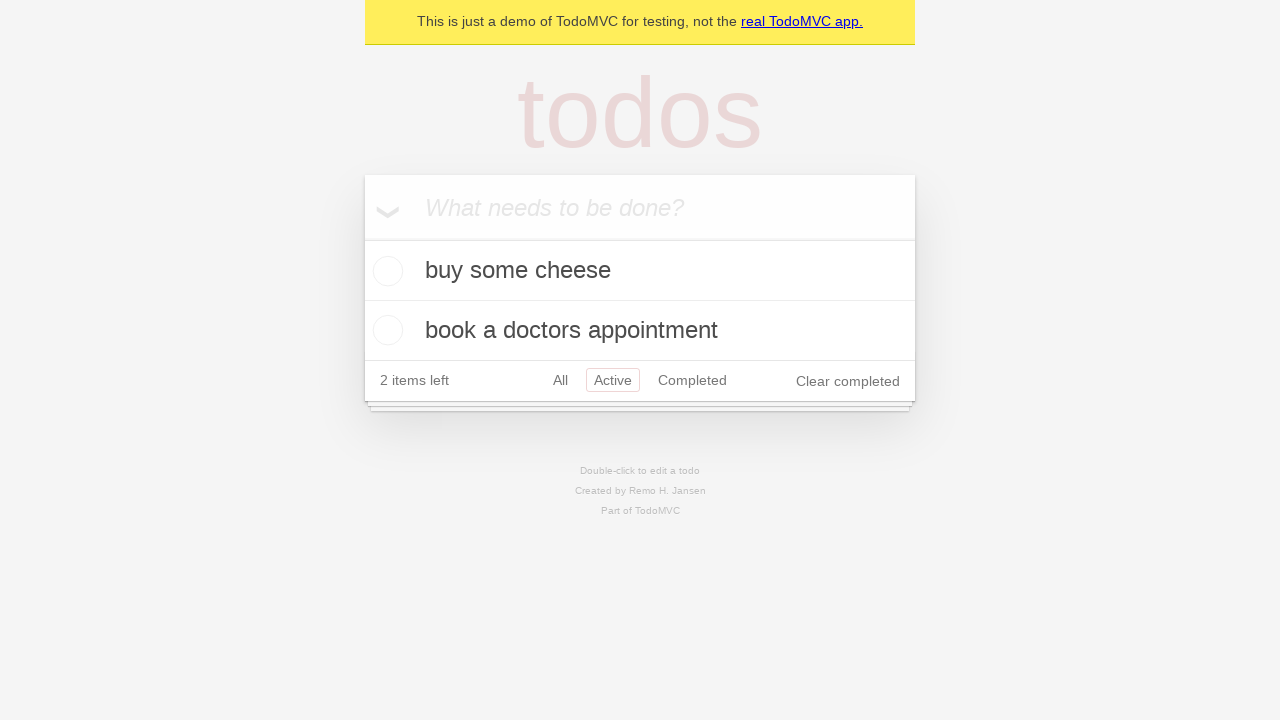